Tests multi-select dropdown functionality by selecting and deselecting options in a car selection dropdown

Starting URL: https://www.w3schools.com/tags/tryit.asp?filename=tryhtml_select_multiple

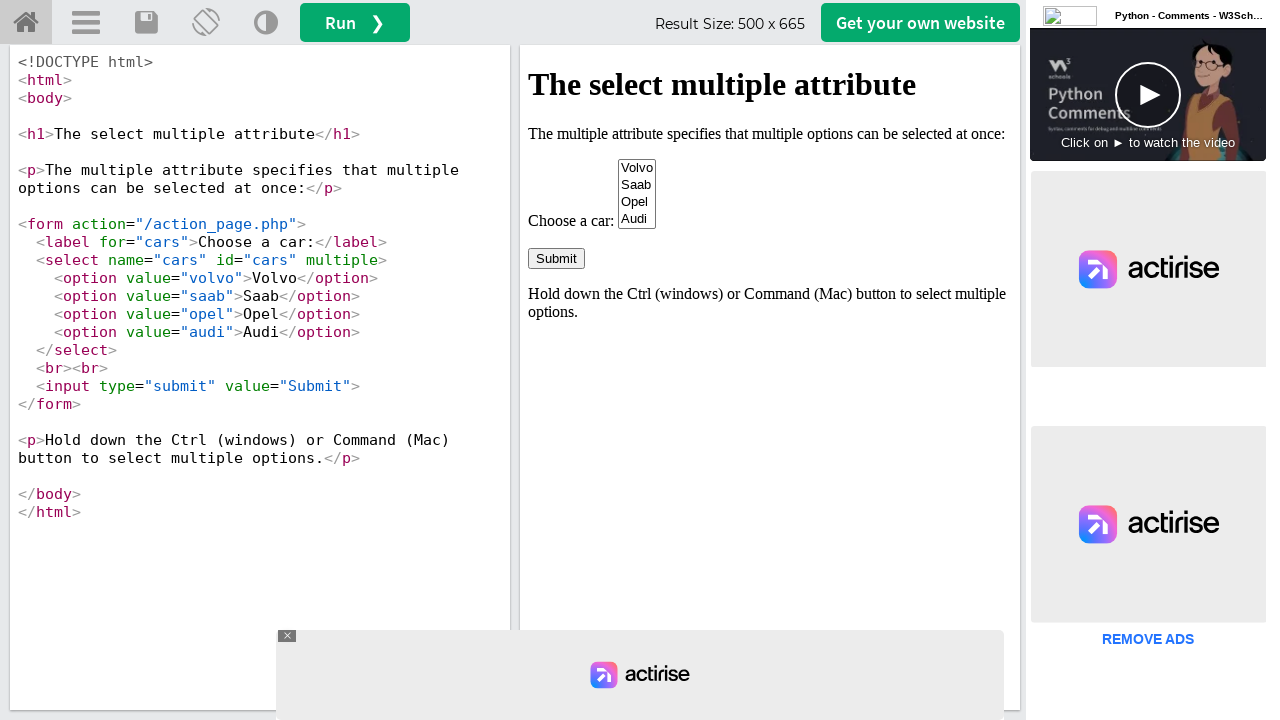

Switched to iframeResult containing the dropdown
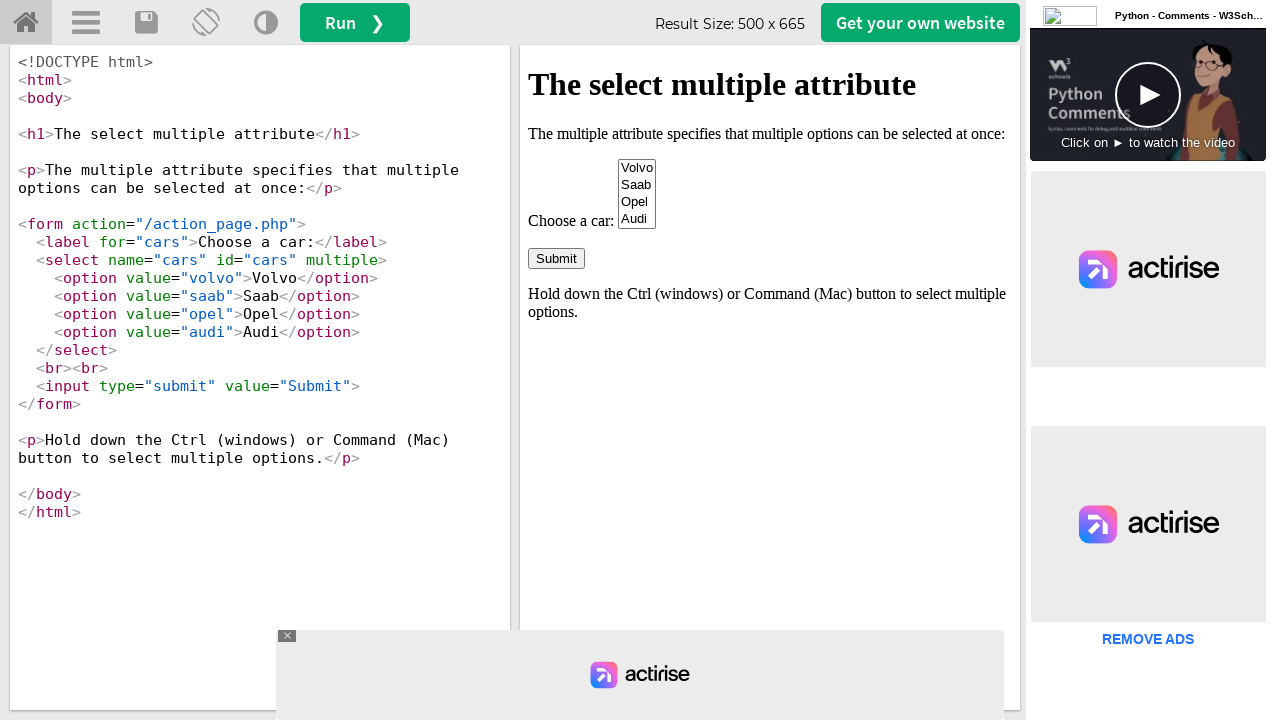

Located the cars multi-select dropdown
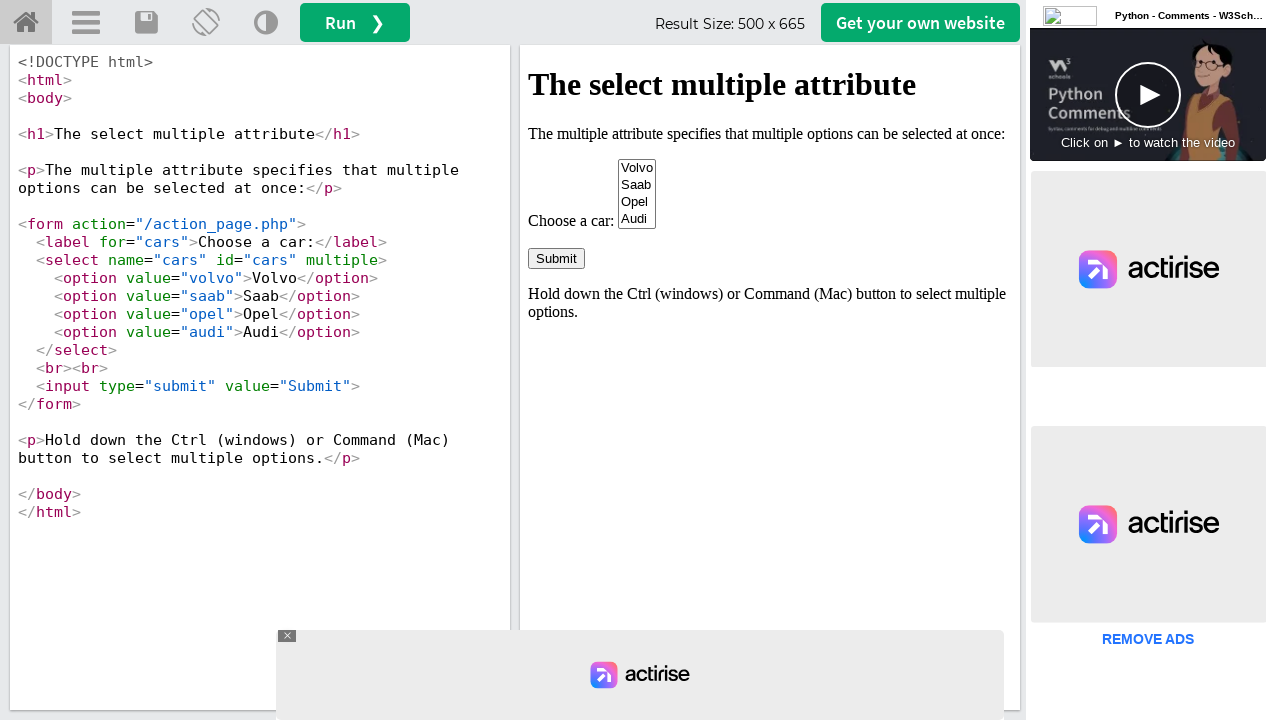

Selected Volvo by index 0 on select[name='cars']
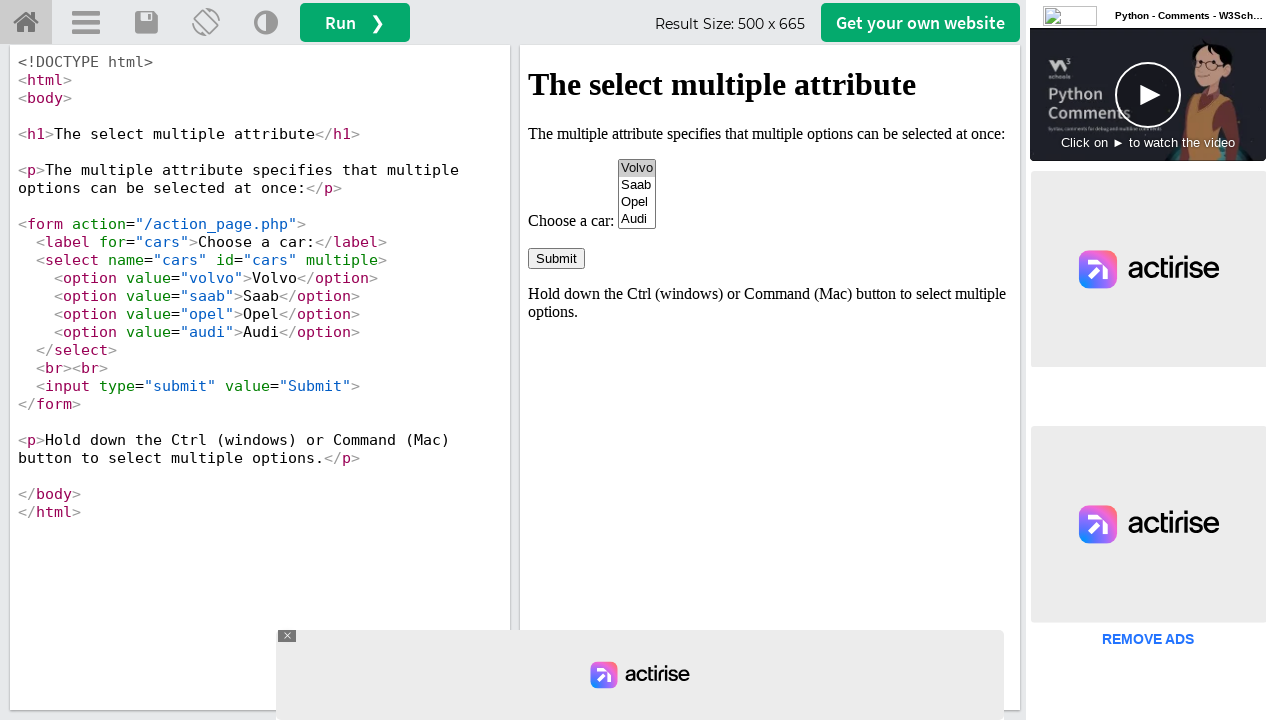

Selected Saab by value 'saab' on select[name='cars']
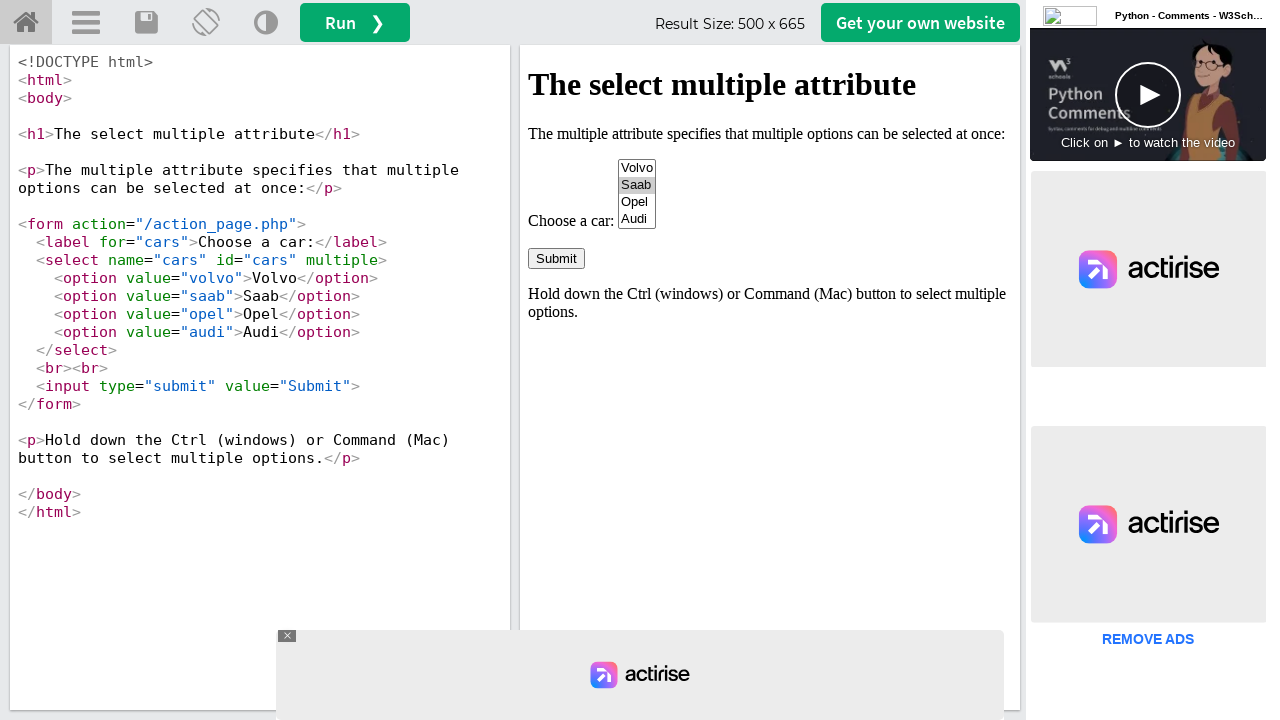

Selected Opel by visible text on select[name='cars']
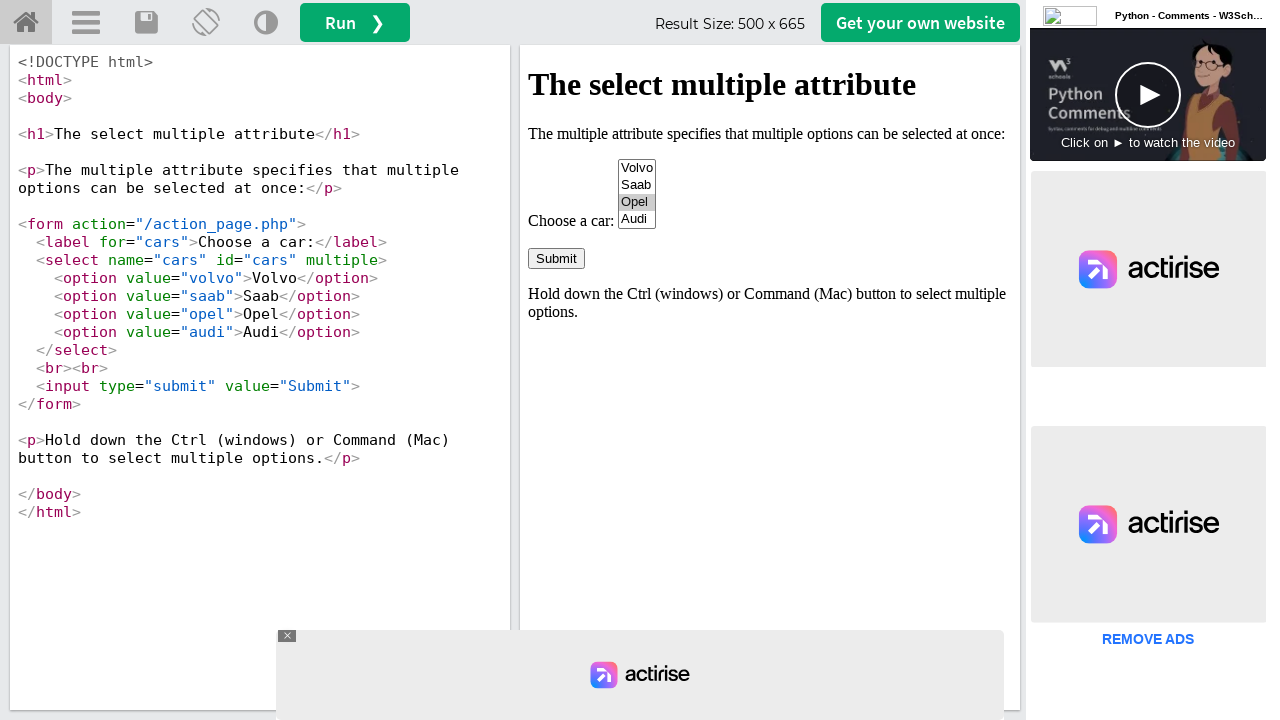

Deselected Volvo and confirmed selection of Saab and Opel on select[name='cars']
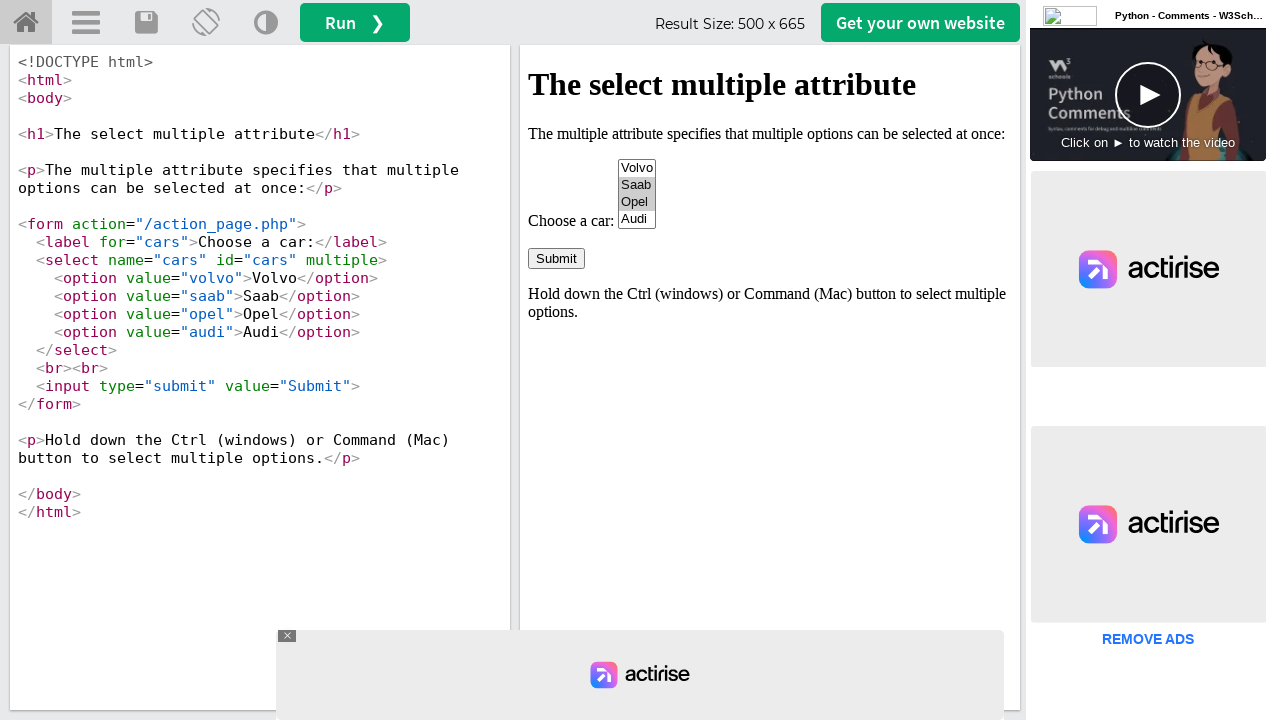

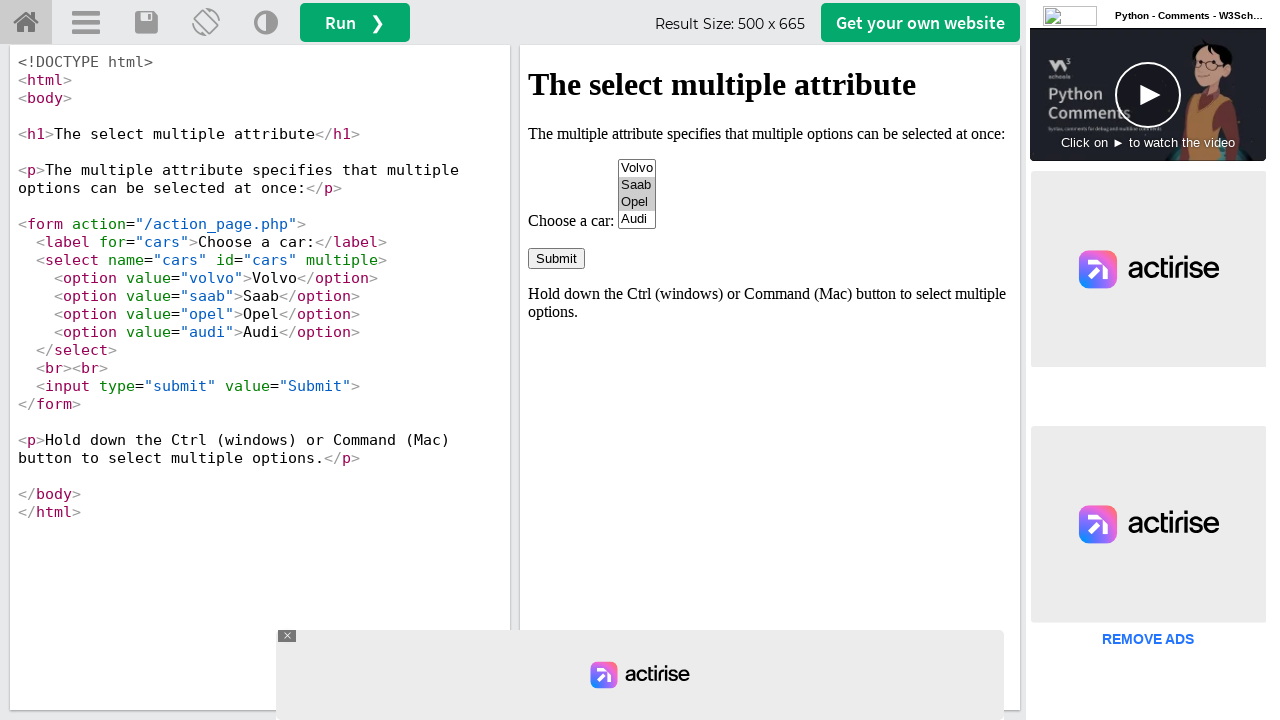